Tests jQuery UI selectable widget by clicking and holding to select multiple items in a list

Starting URL: https://jqueryui.com/selectable/

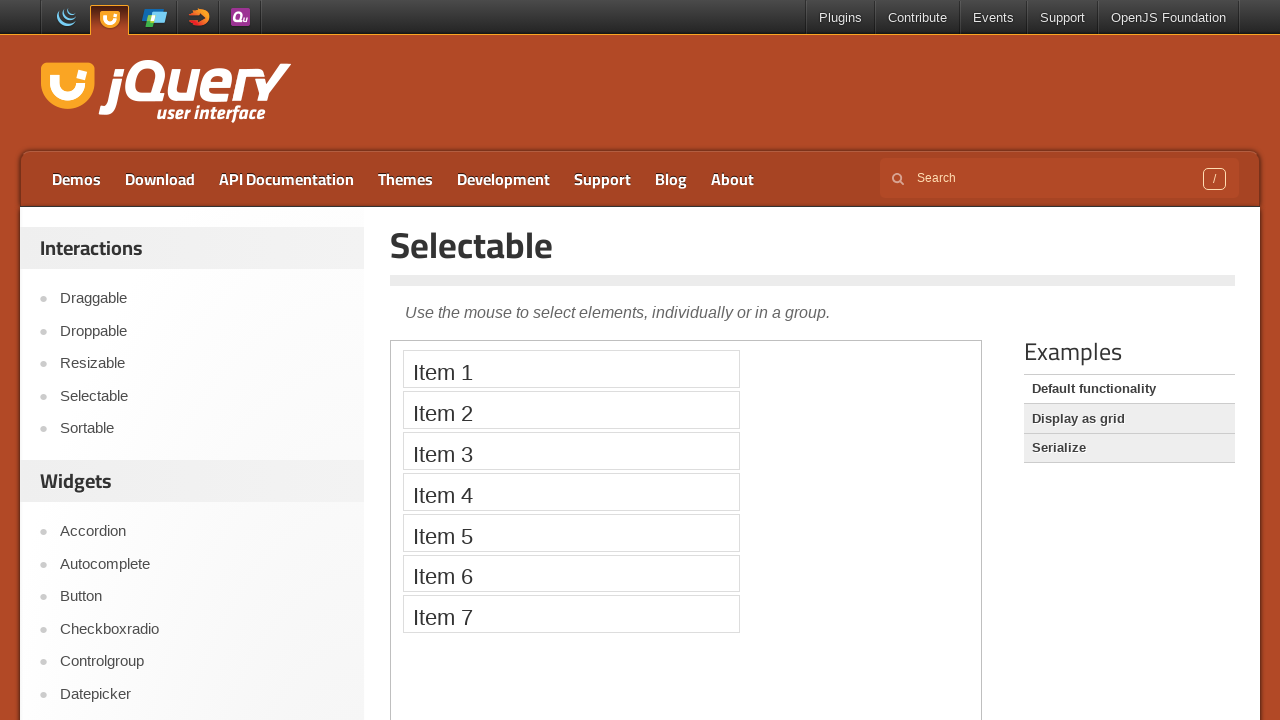

Located iframe containing jQuery UI selectable widget
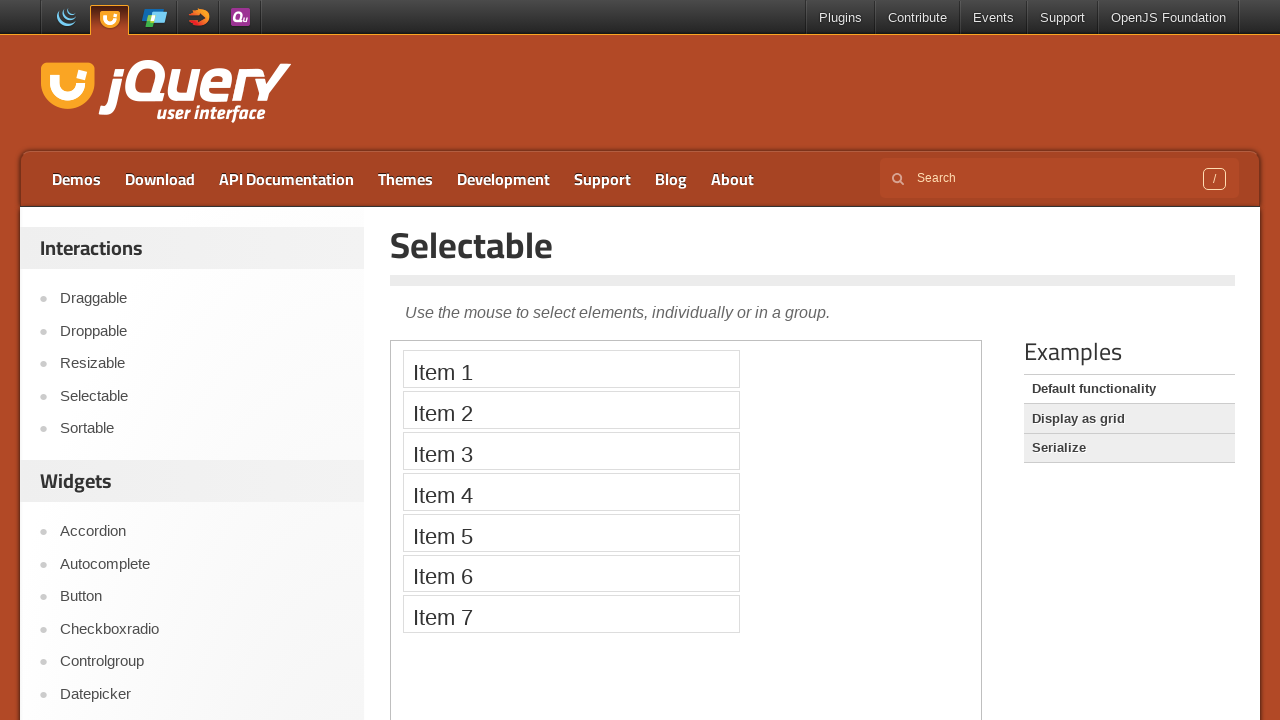

Located 'Item 1' element in selectable list
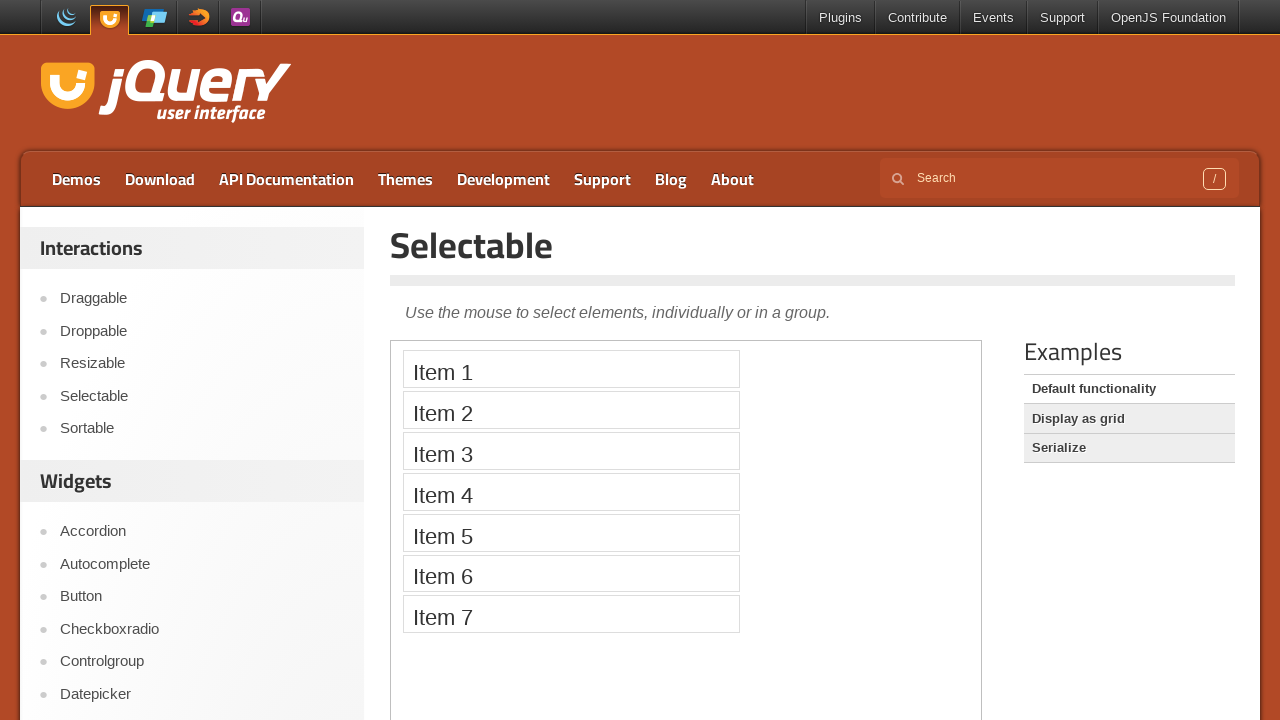

Located 'Item 2' element in selectable list
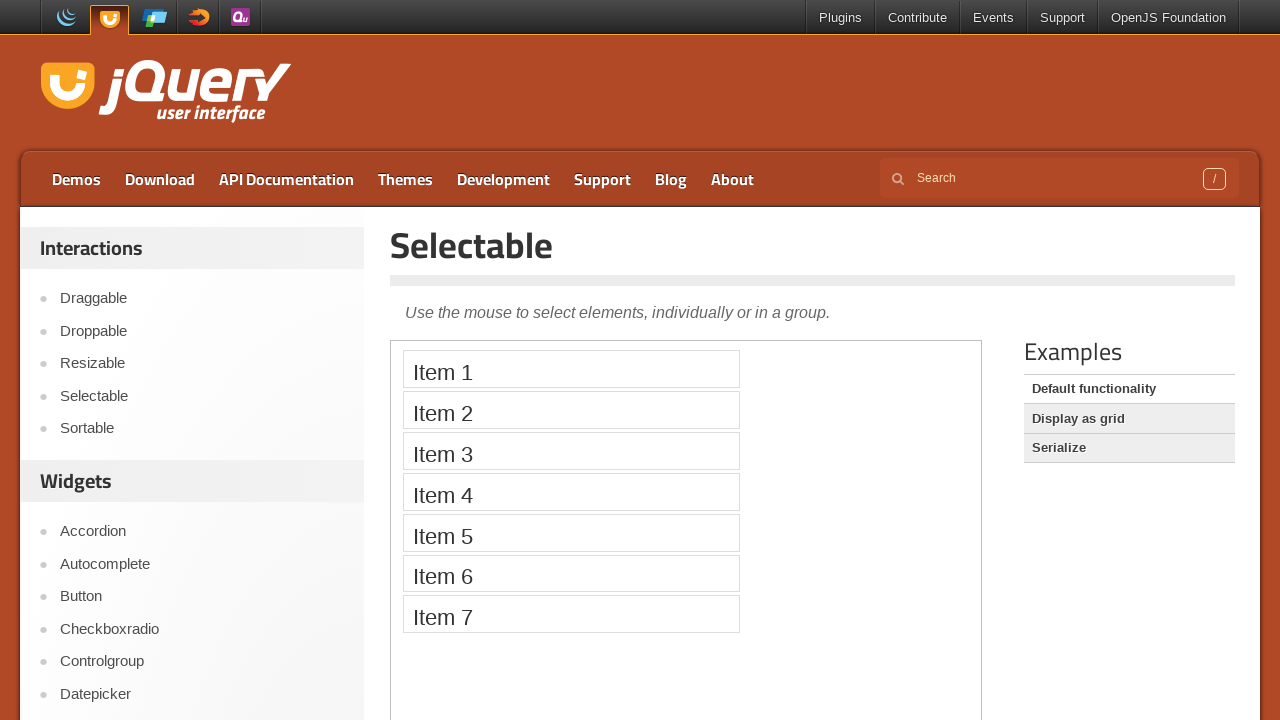

Hovered over 'Item 1' at (571, 369) on iframe >> nth=0 >> internal:control=enter-frame >> xpath=//li[text()='Item 1']
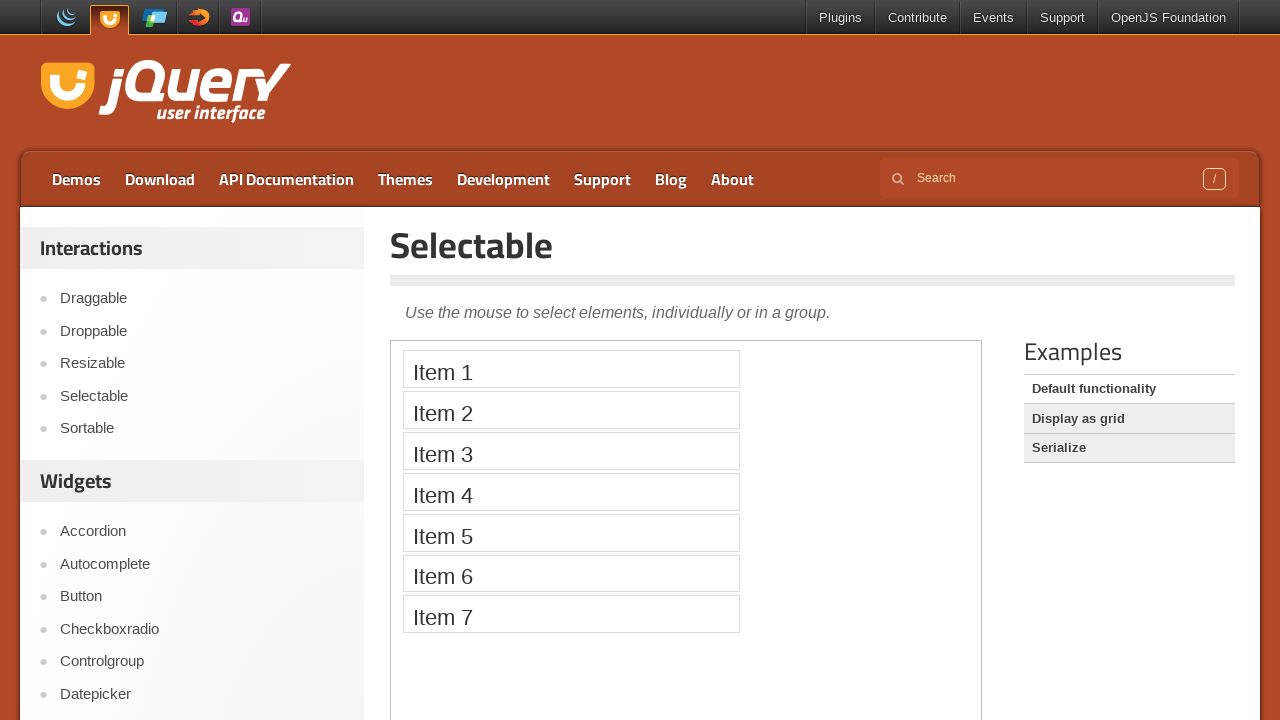

Pressed mouse button down on Item 1 at (571, 369)
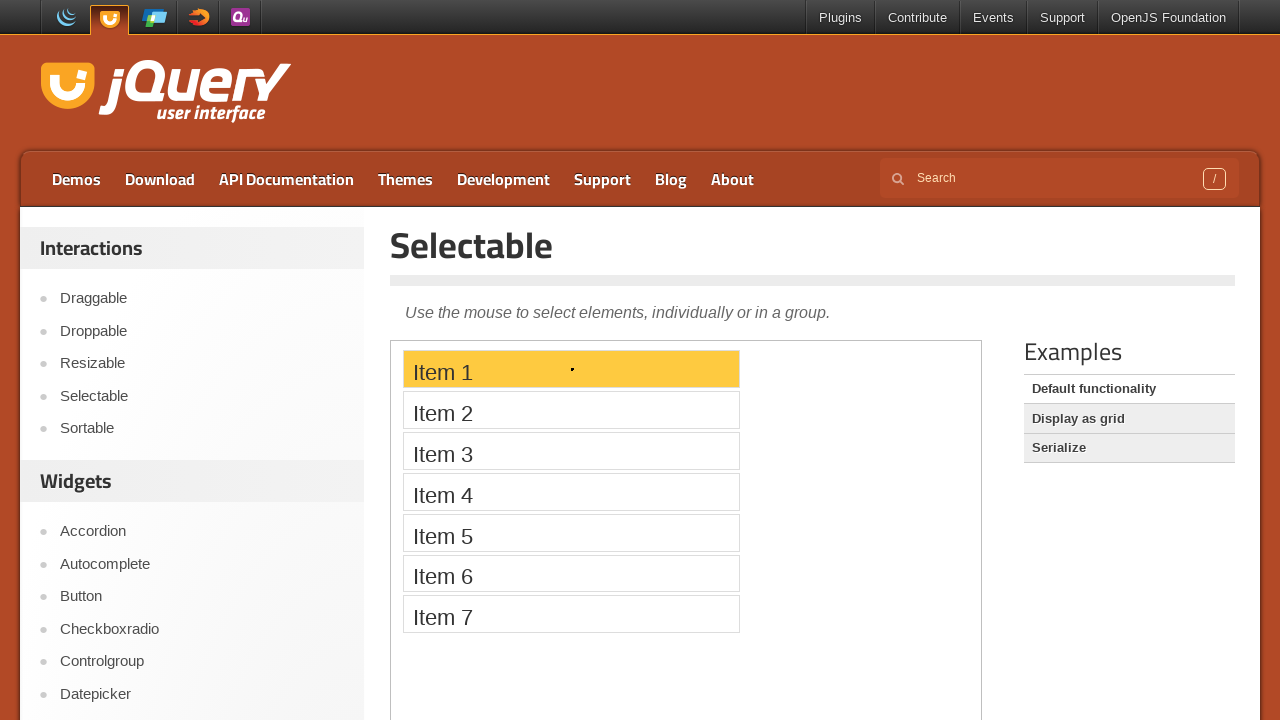

Hovered over 'Item 2' while holding mouse button at (571, 410) on iframe >> nth=0 >> internal:control=enter-frame >> xpath=//li[text()='Item 2']
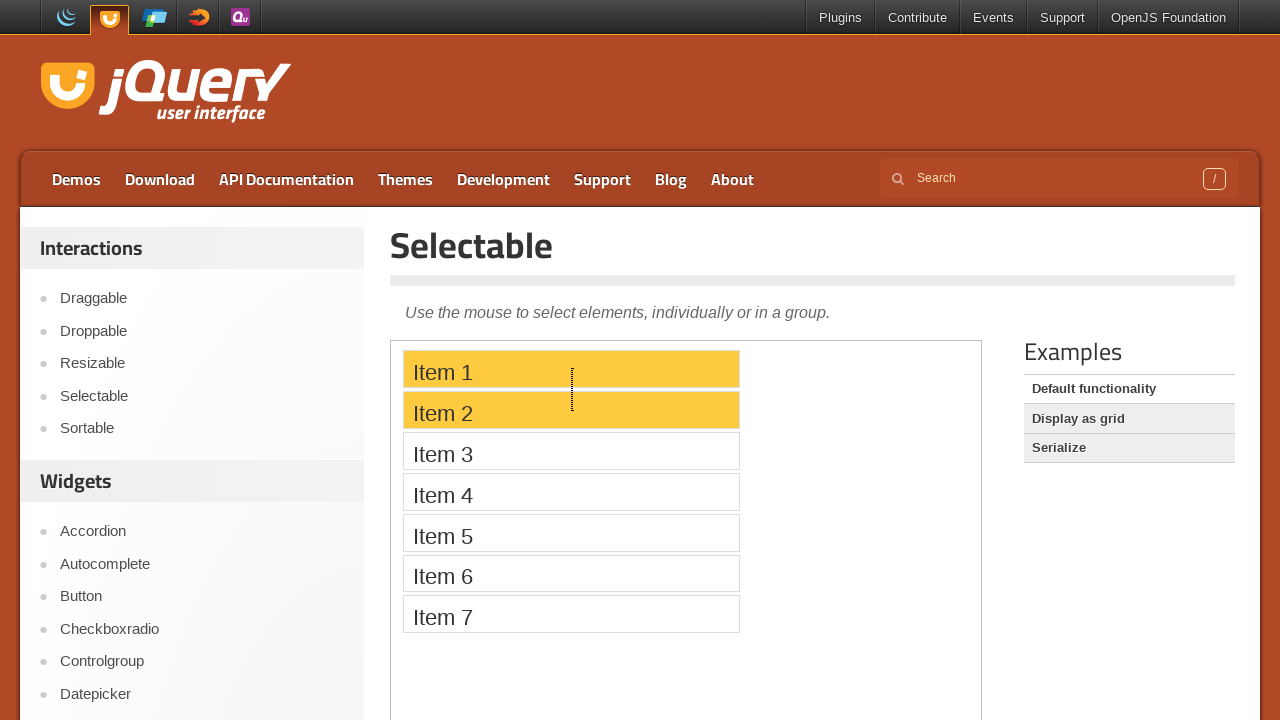

Released mouse button to complete click-and-hold selection of Item 1 and Item 2 at (571, 410)
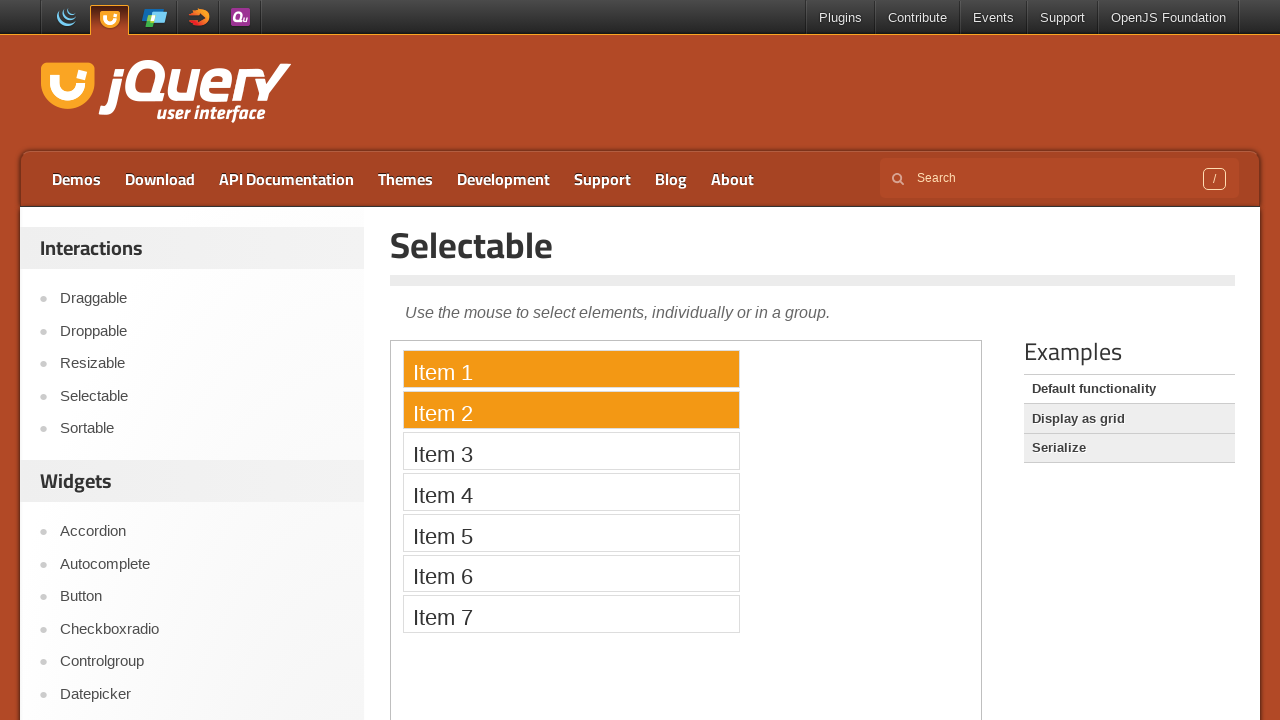

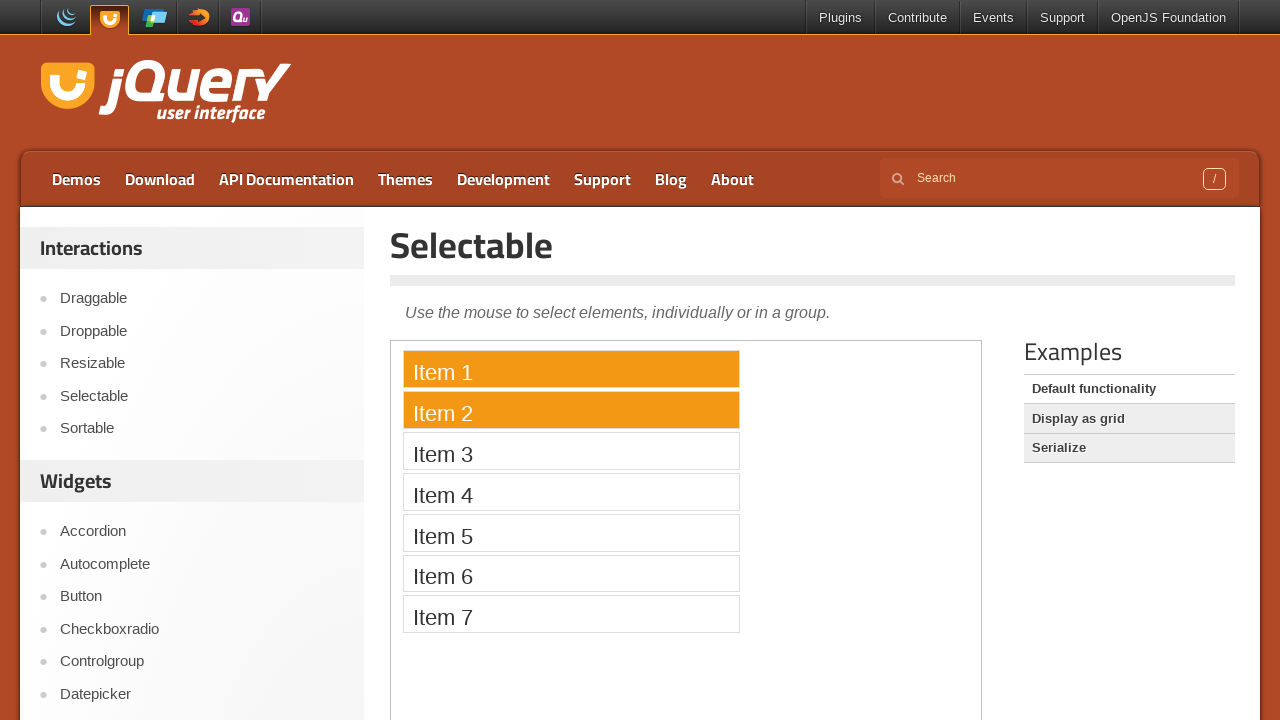